Navigates to BrowserStack homepage and verifies the page title matches the expected value

Starting URL: https://www.browserstack.com/

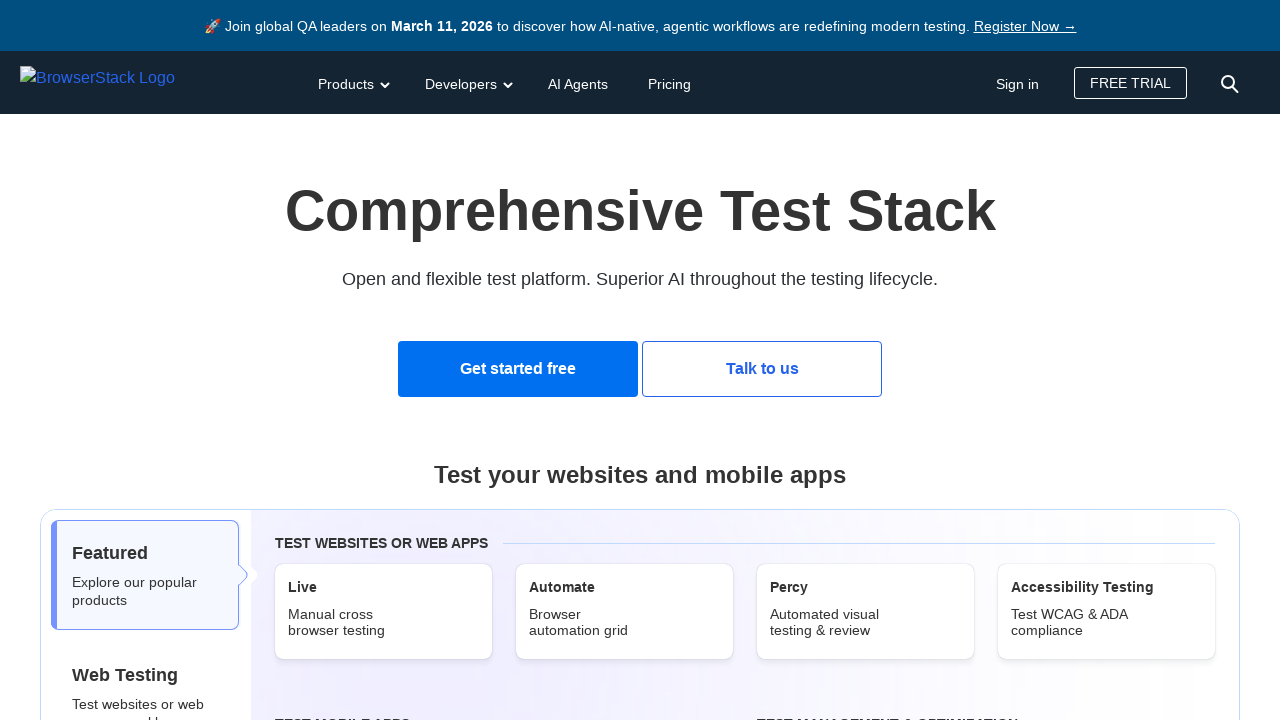

Navigated to BrowserStack homepage
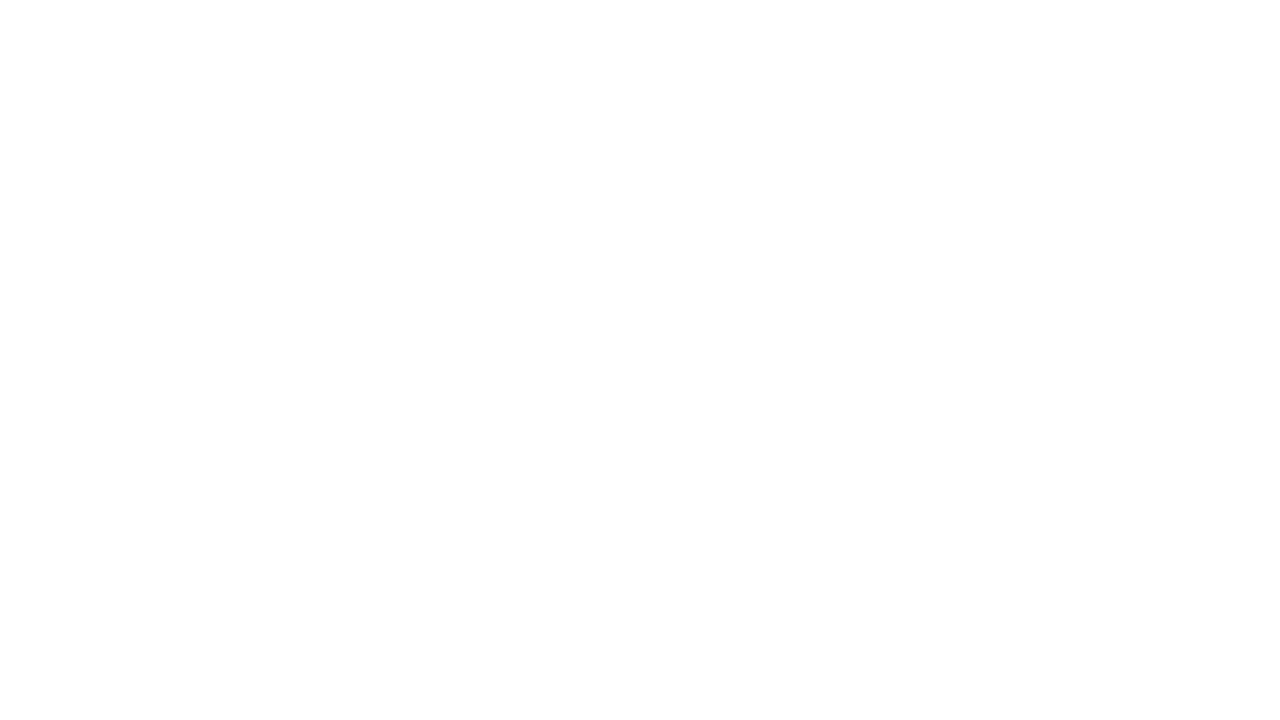

Retrieved page title
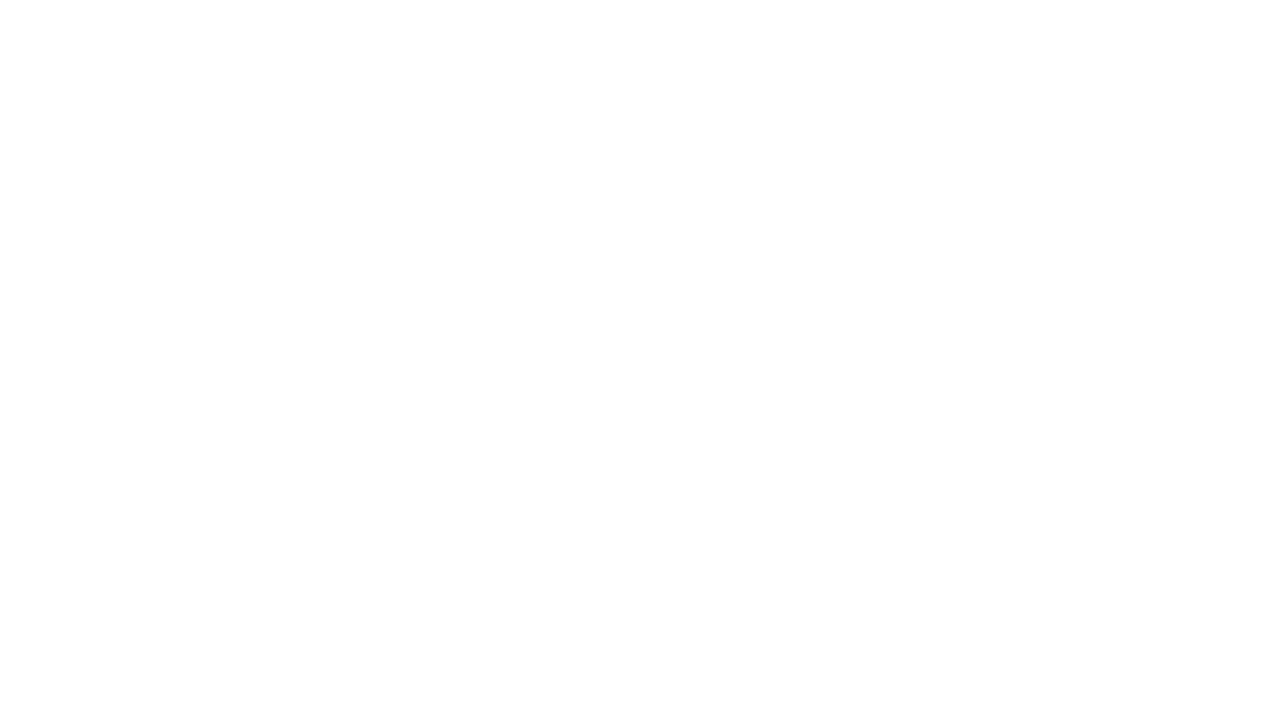

Verified page title matches expected value
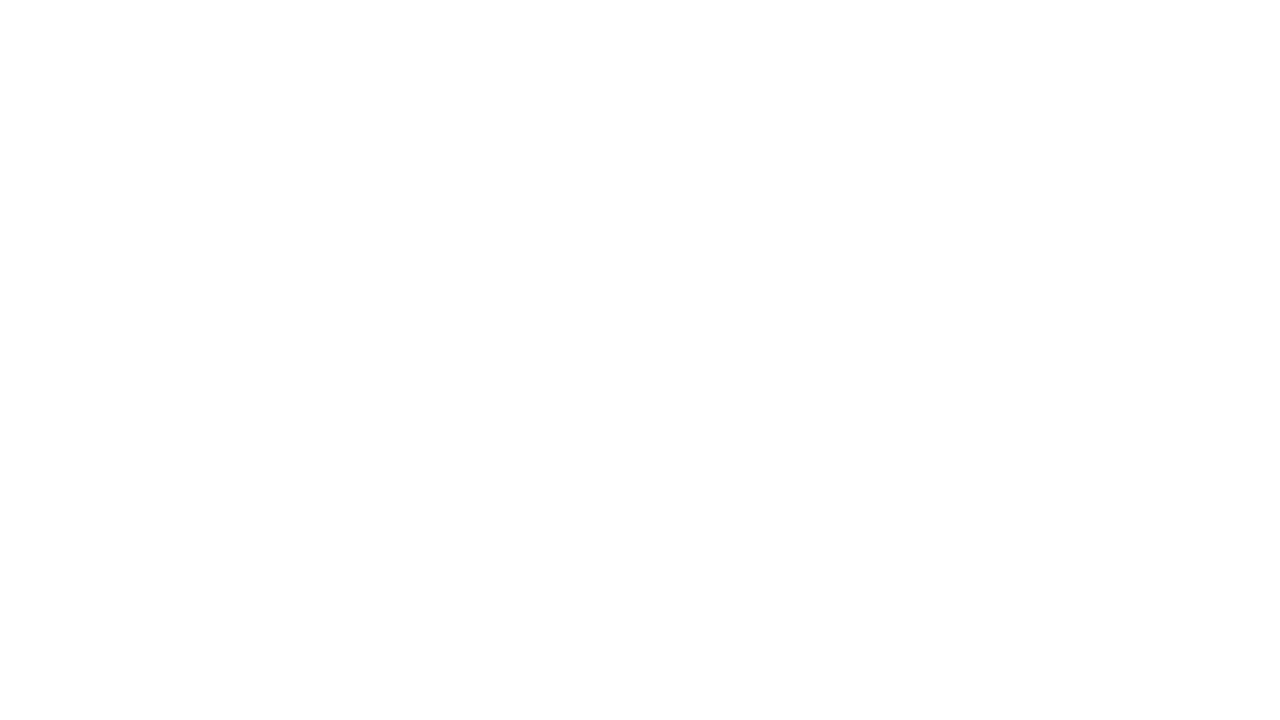

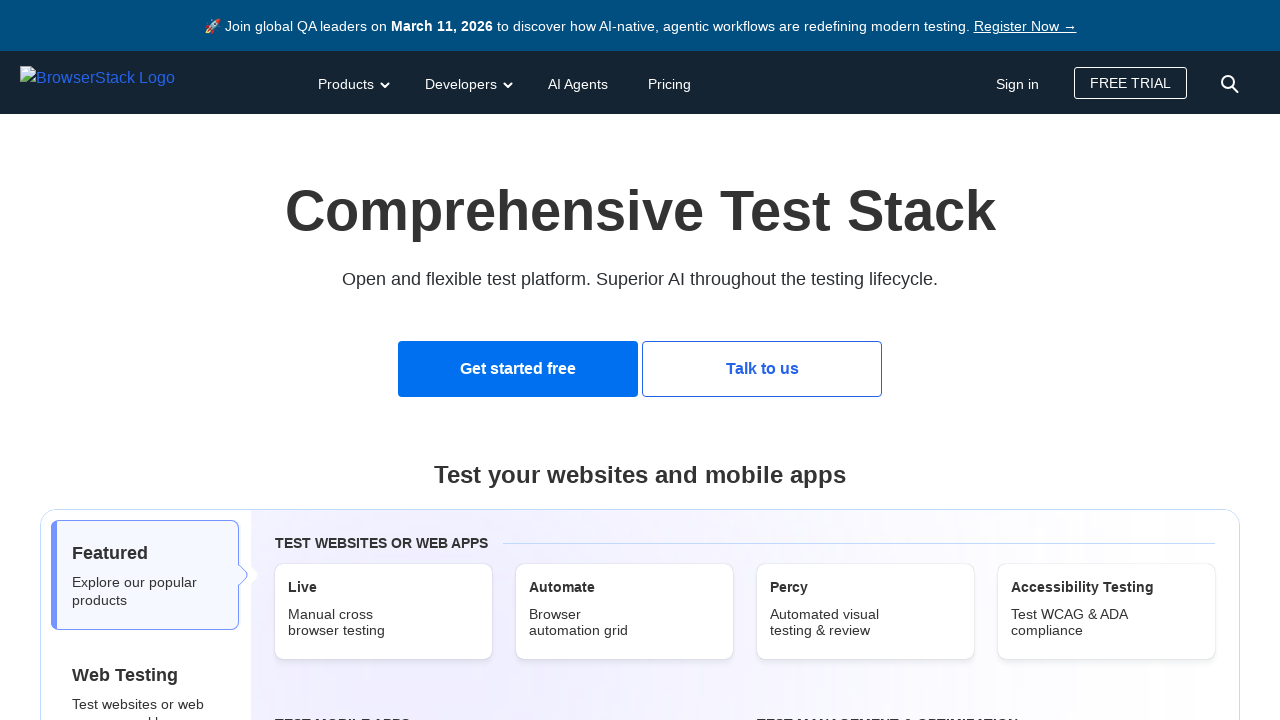